Tests the homepage loads correctly by verifying the page title and that clicking the 'Sign in' link navigates to the login page URL

Starting URL: https://demo.learnwebdriverio.com

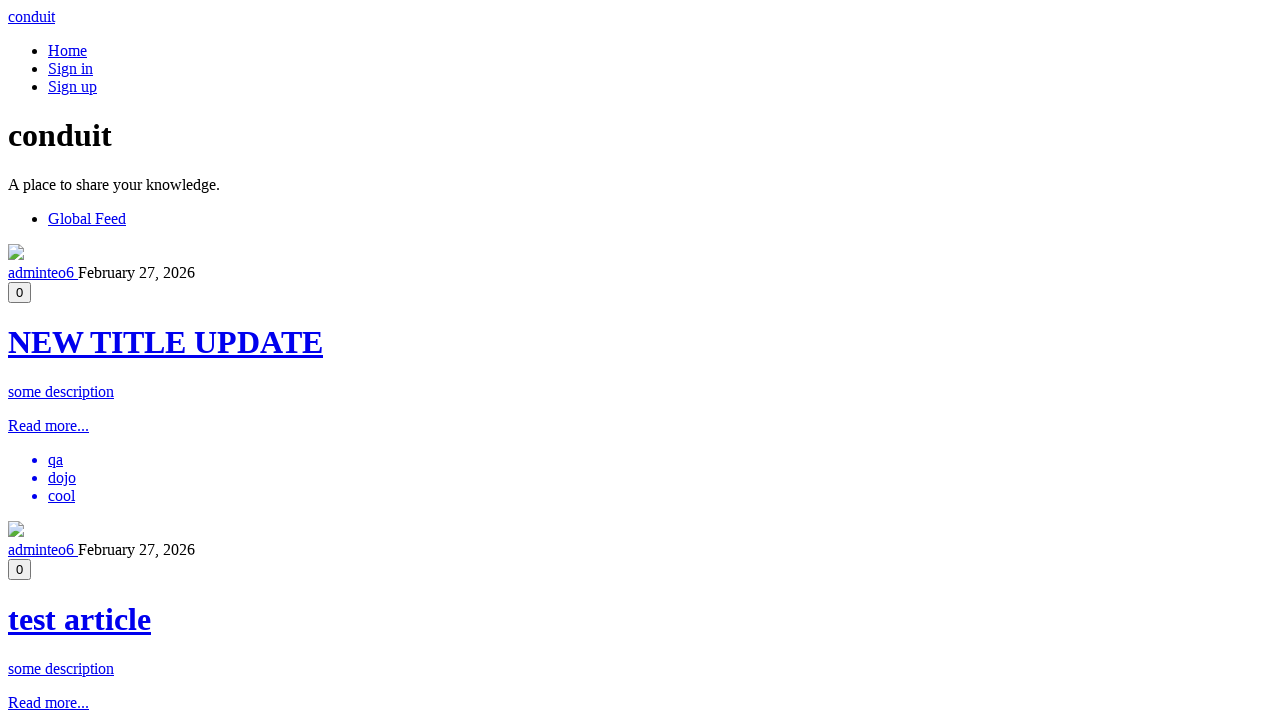

Waited for 'Sign in' link to be visible
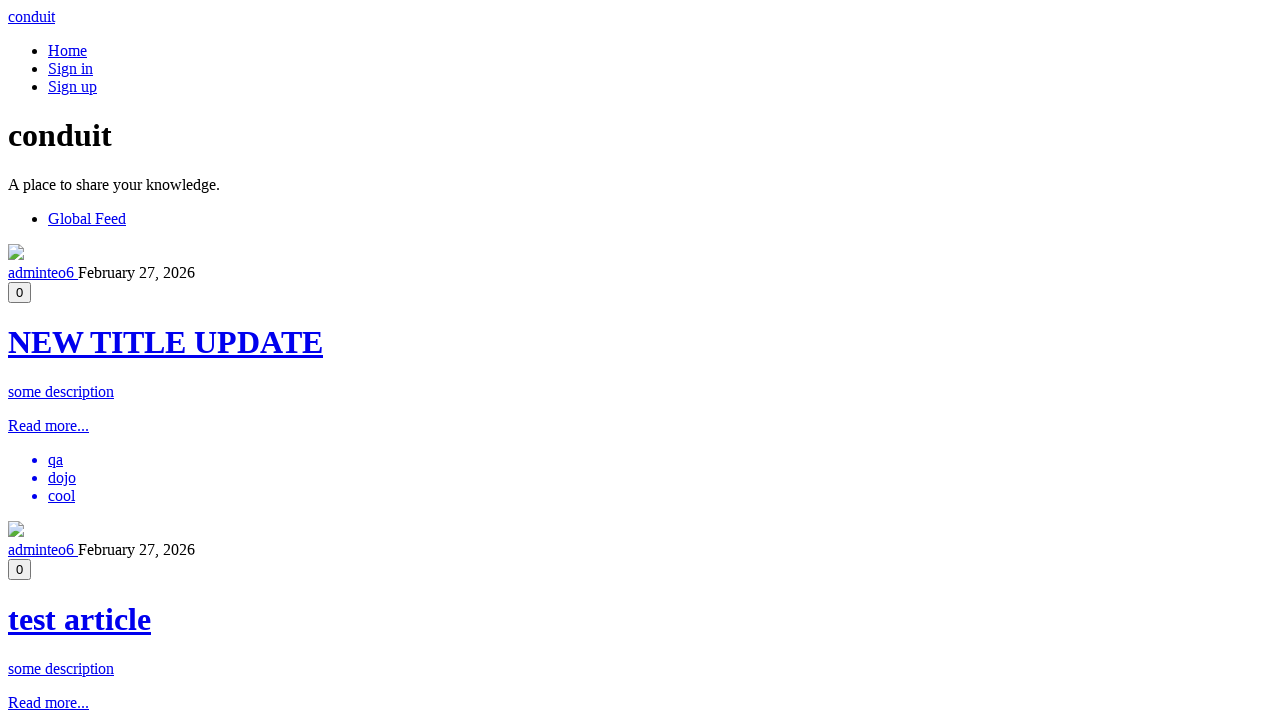

Retrieved page title: 'Conduit'
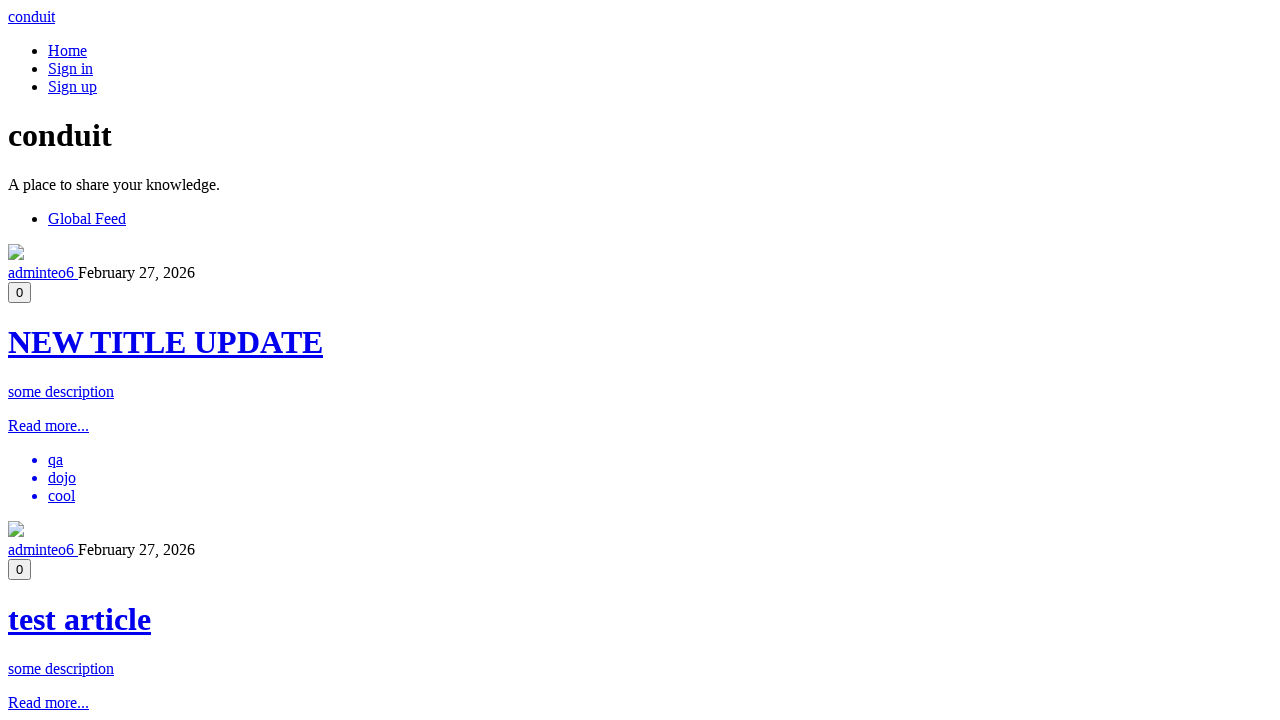

Verified page title is 'Conduit'
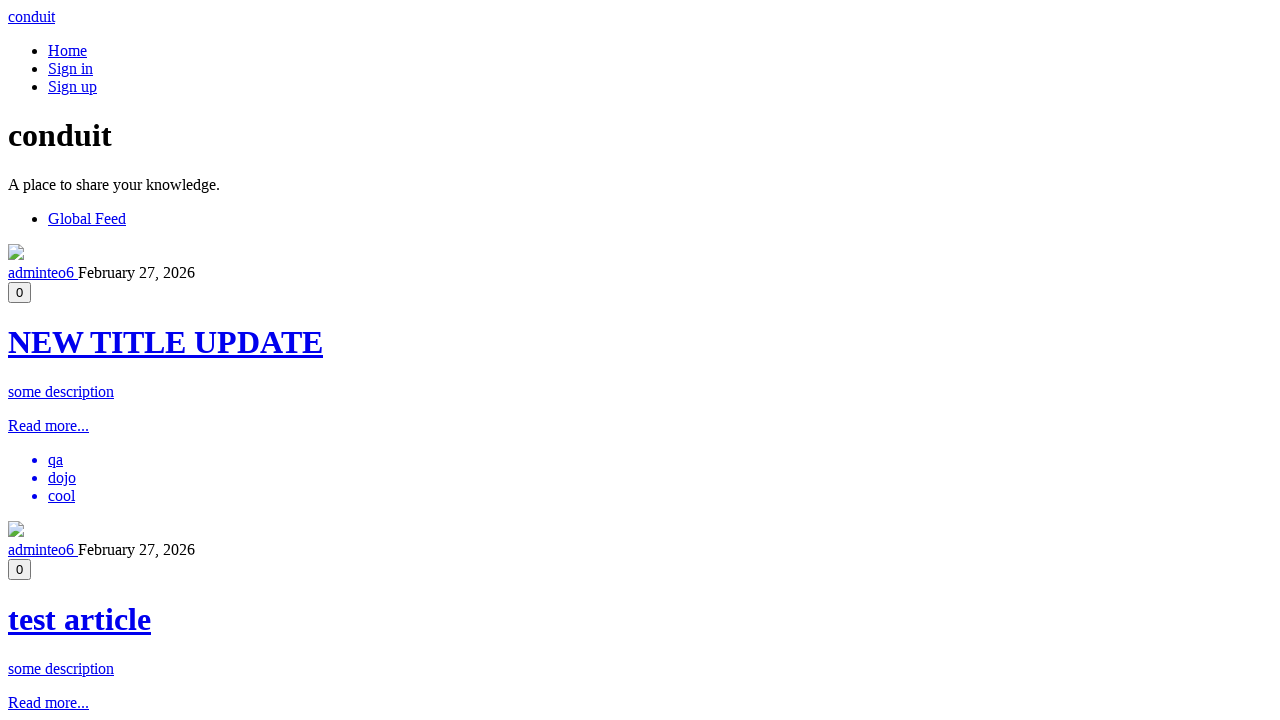

Clicked 'Sign in' navigation link at (70, 68) on a:has-text('Sign in')
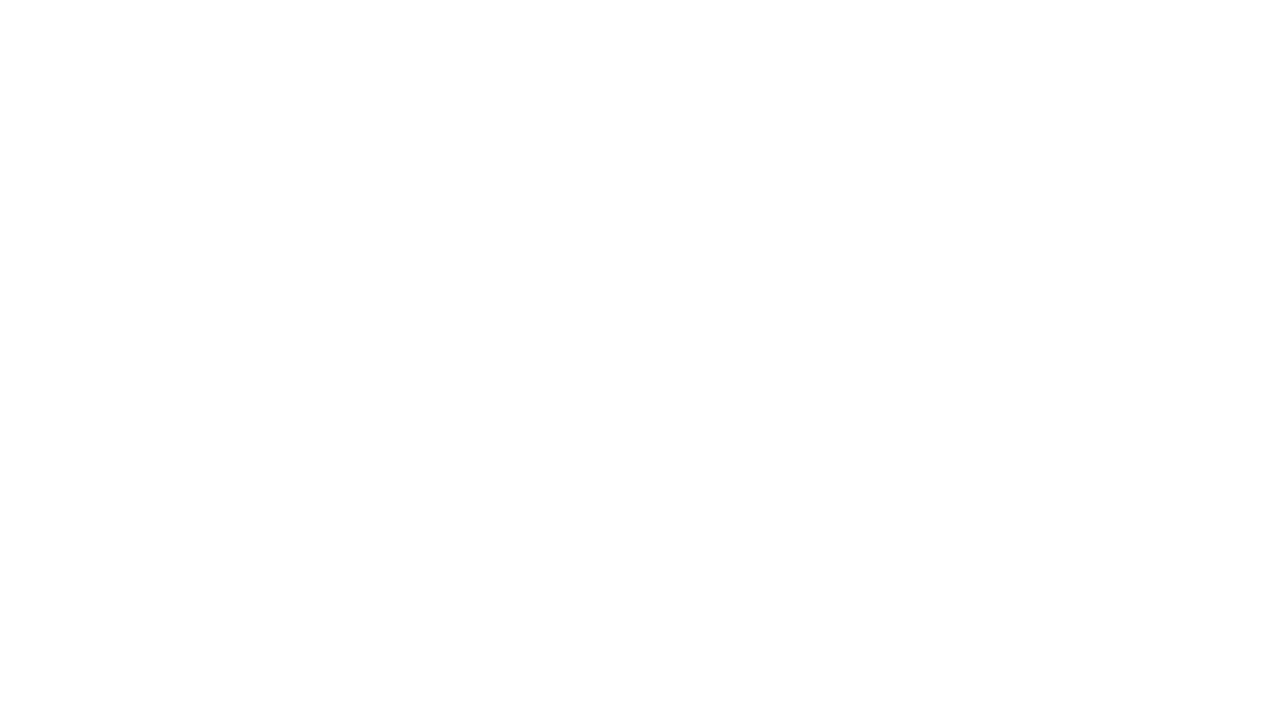

Waited for navigation to login page
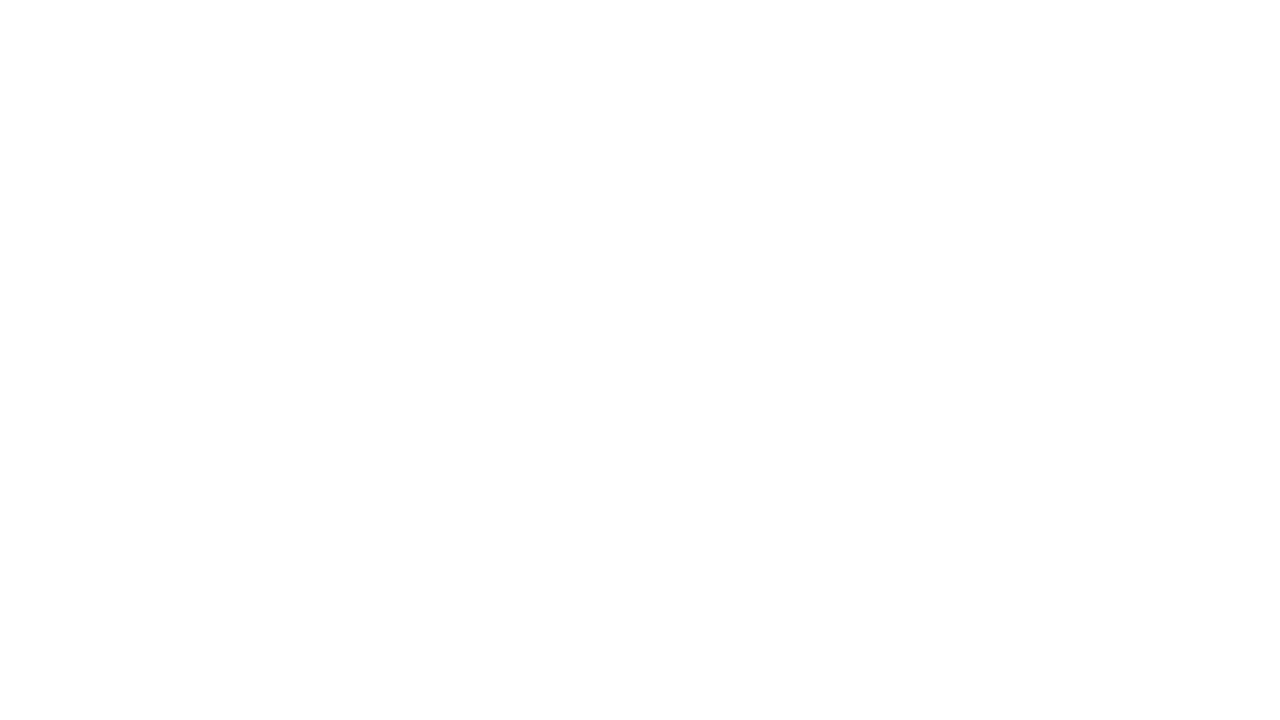

Retrieved current URL: 'https://demo.learnwebdriverio.com/login'
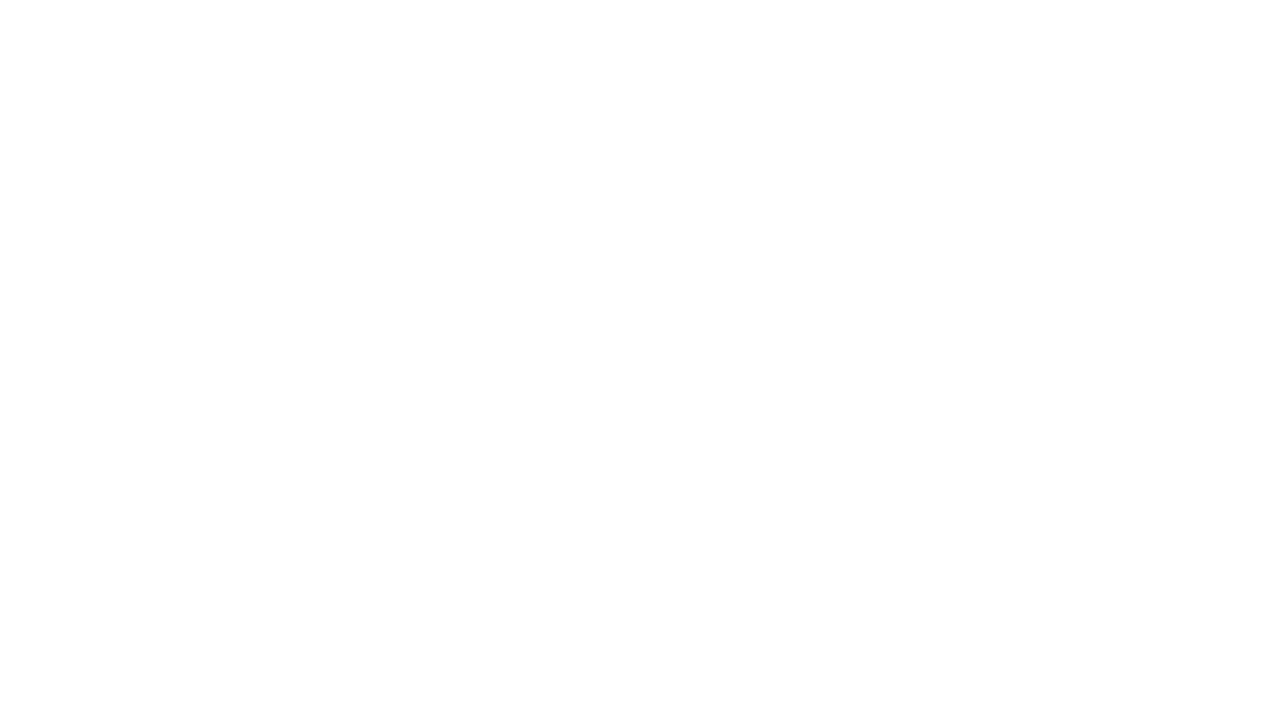

Verified login page URL is correct
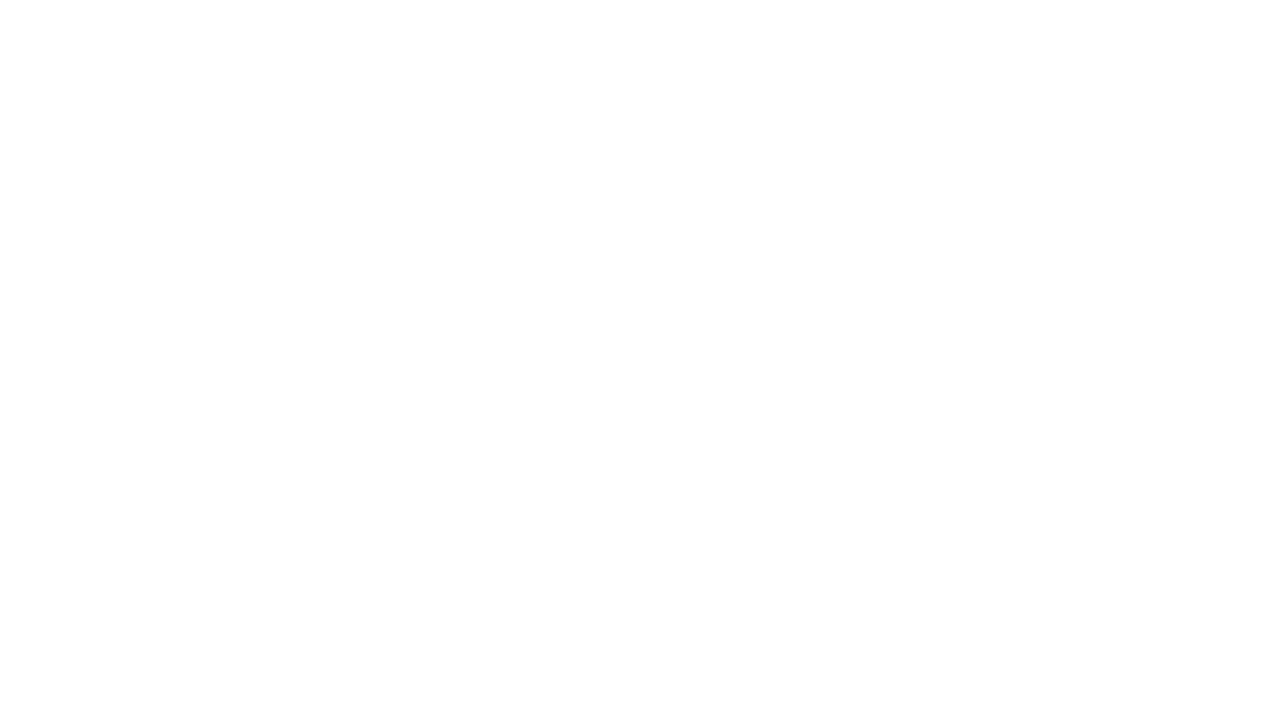

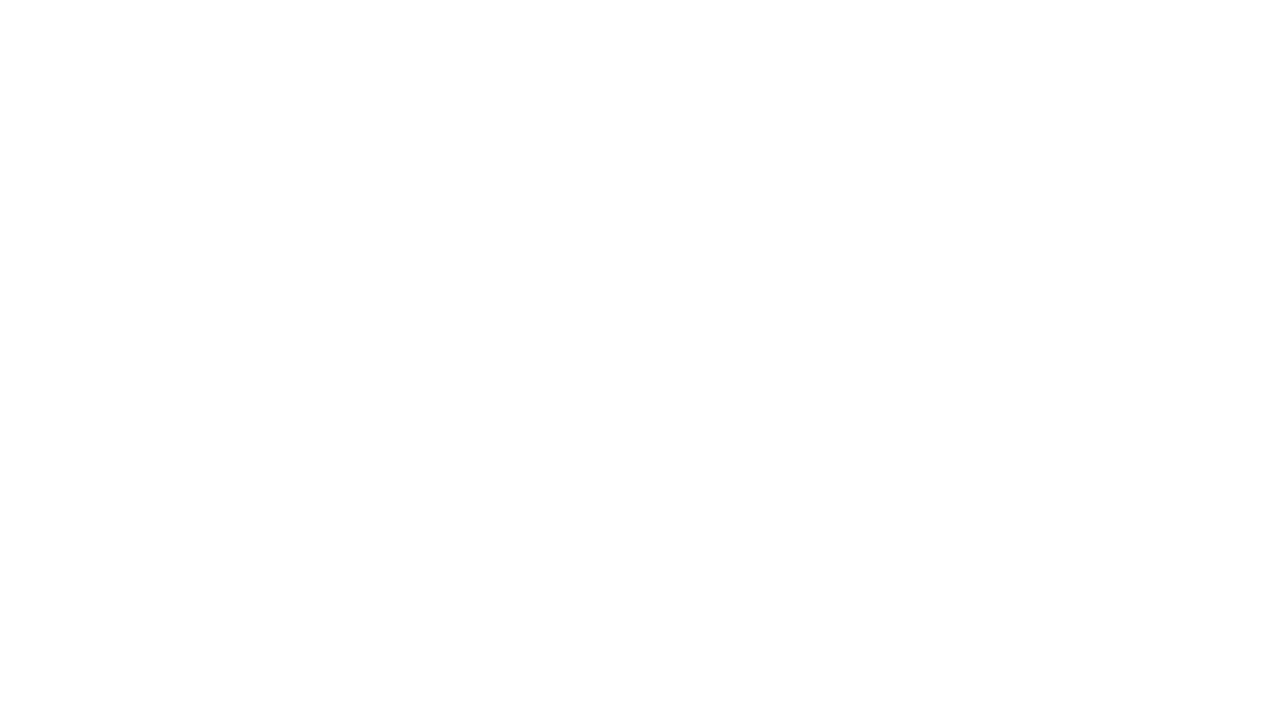